Tests clicking the demo site link which opens DemoQA in a new window/tab

Starting URL: https://www.toolsqa.com/selenium-training/

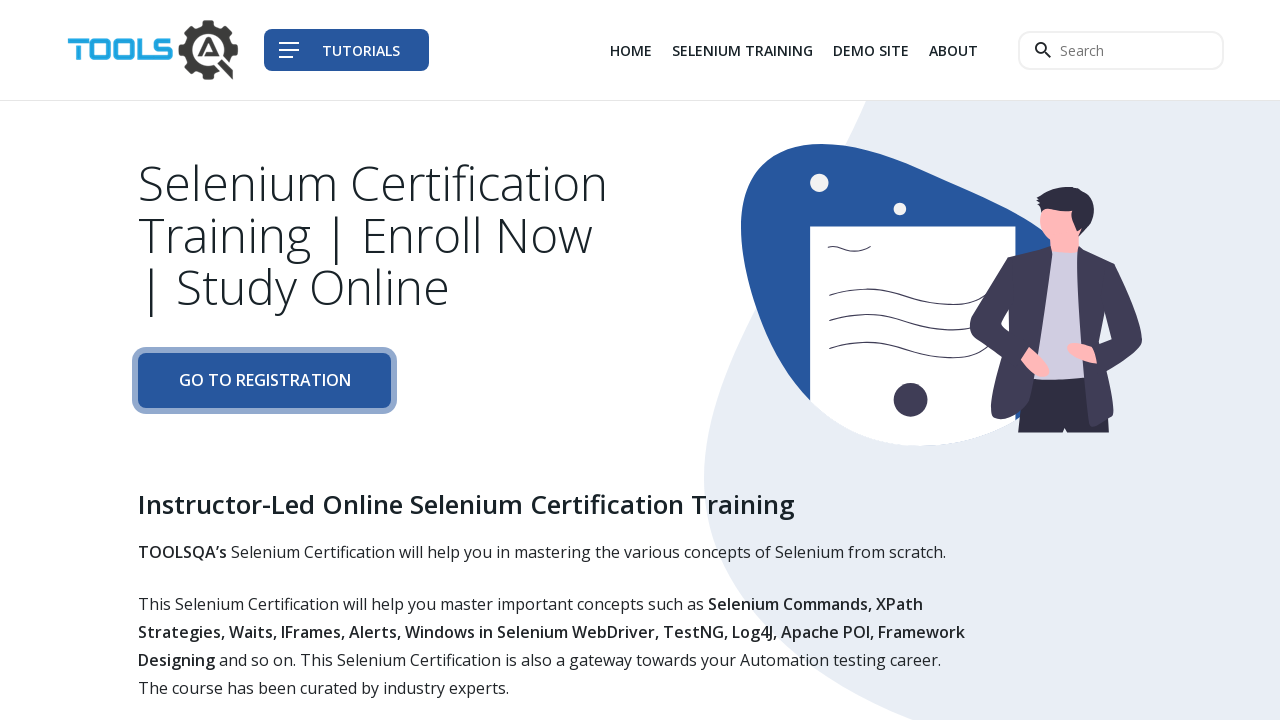

Clicked the demo site link (3rd link) which opens DemoQA in a new window at (871, 50) on div.col-auto li:nth-child(3) a
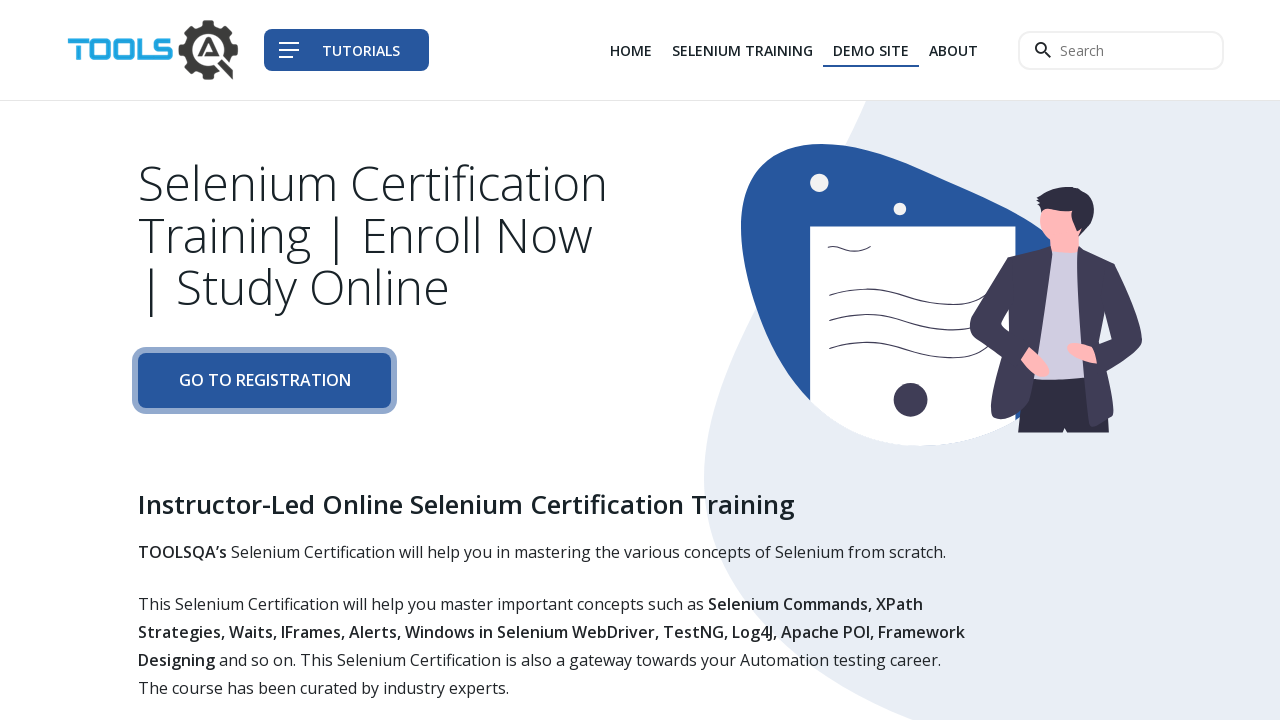

Switched to the new DemoQA window/tab
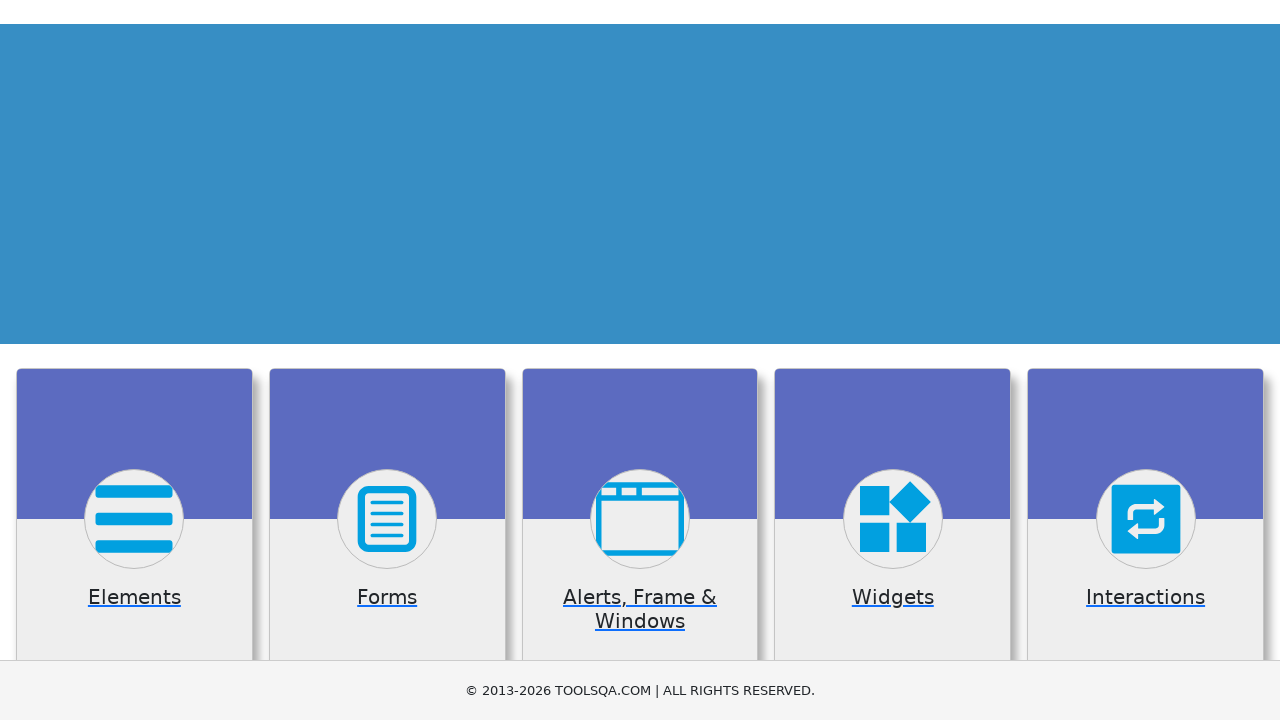

DemoQA page finished loading
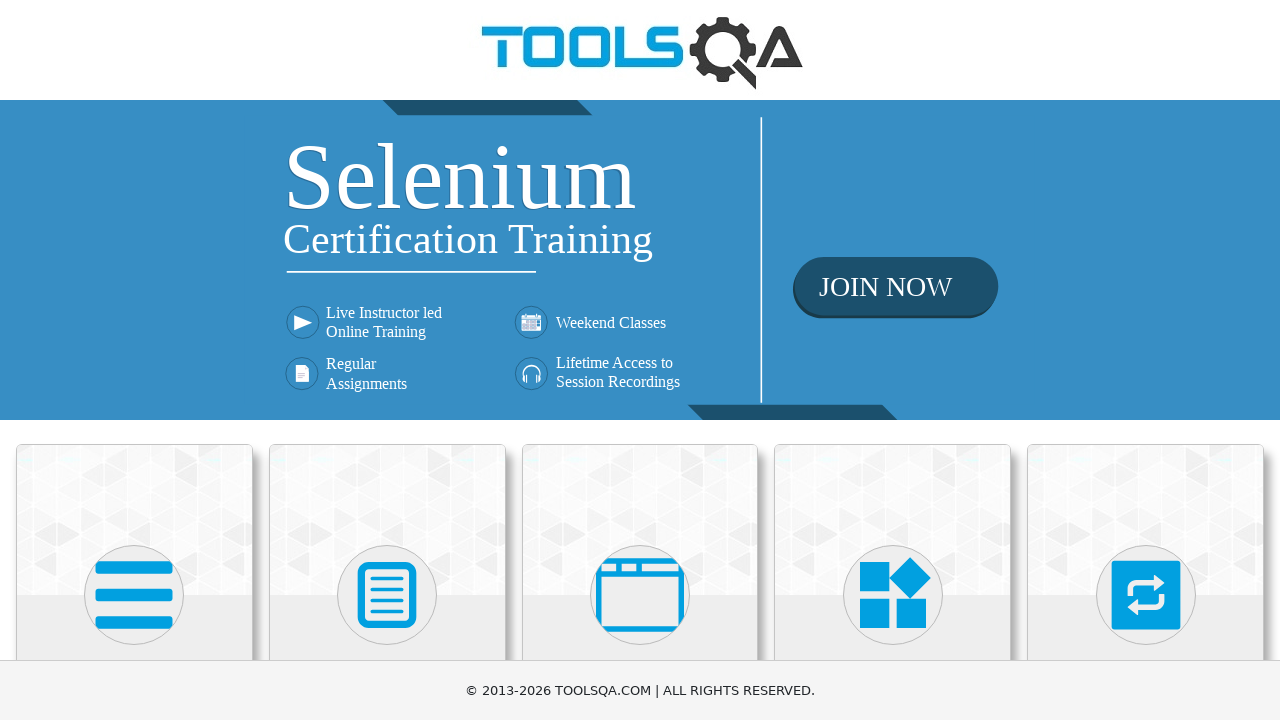

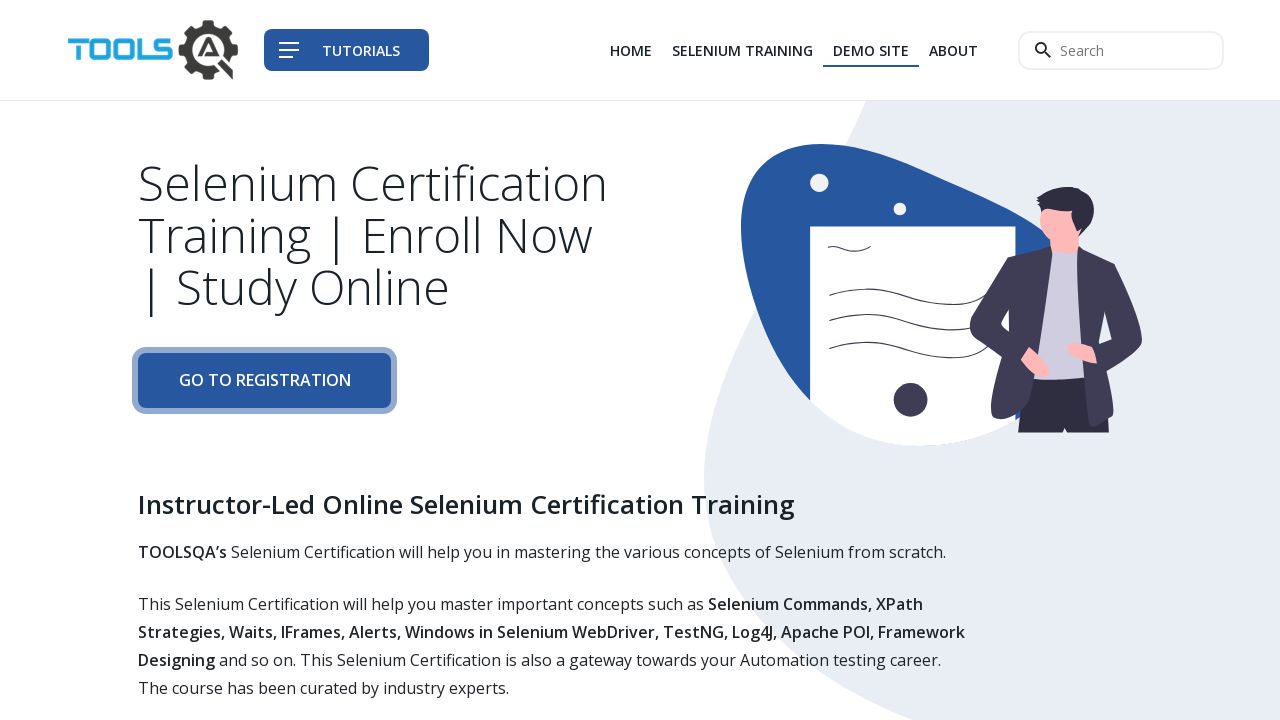